Tests desktop layout by setting desktop viewport and verifying hamburger menu is hidden

Starting URL: https://designisdead.com/

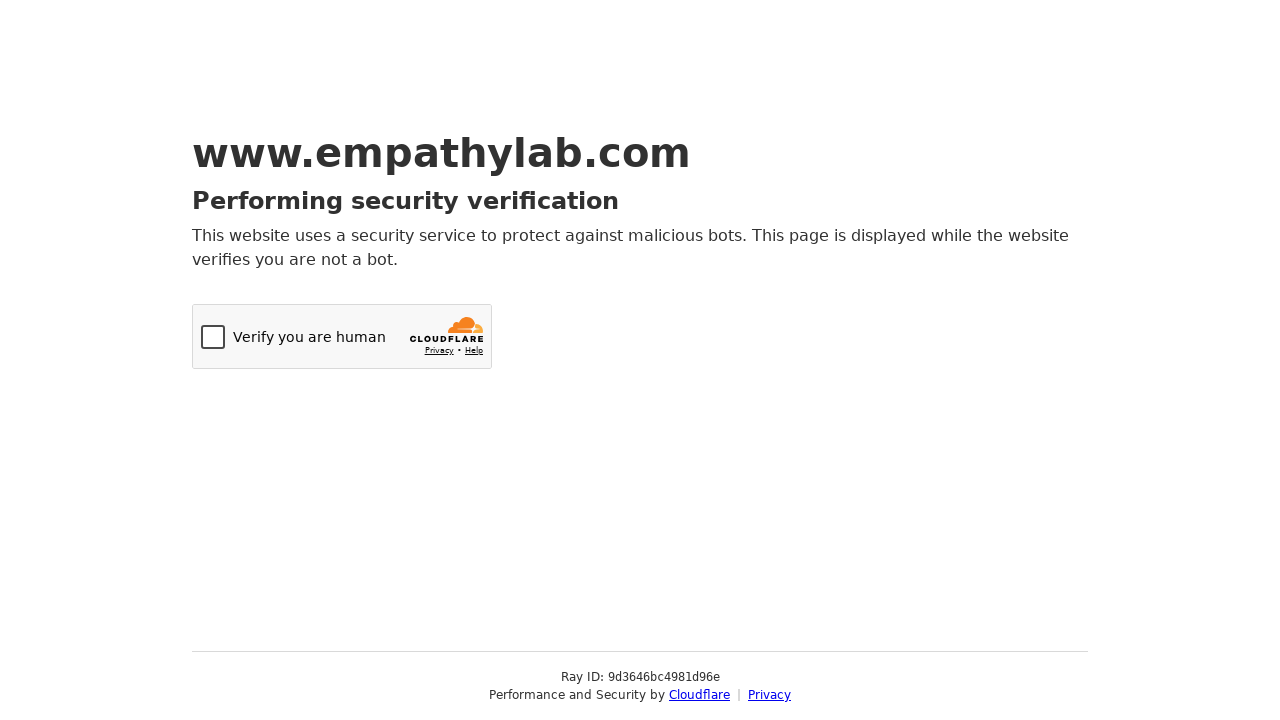

Set viewport to desktop size (1280x768)
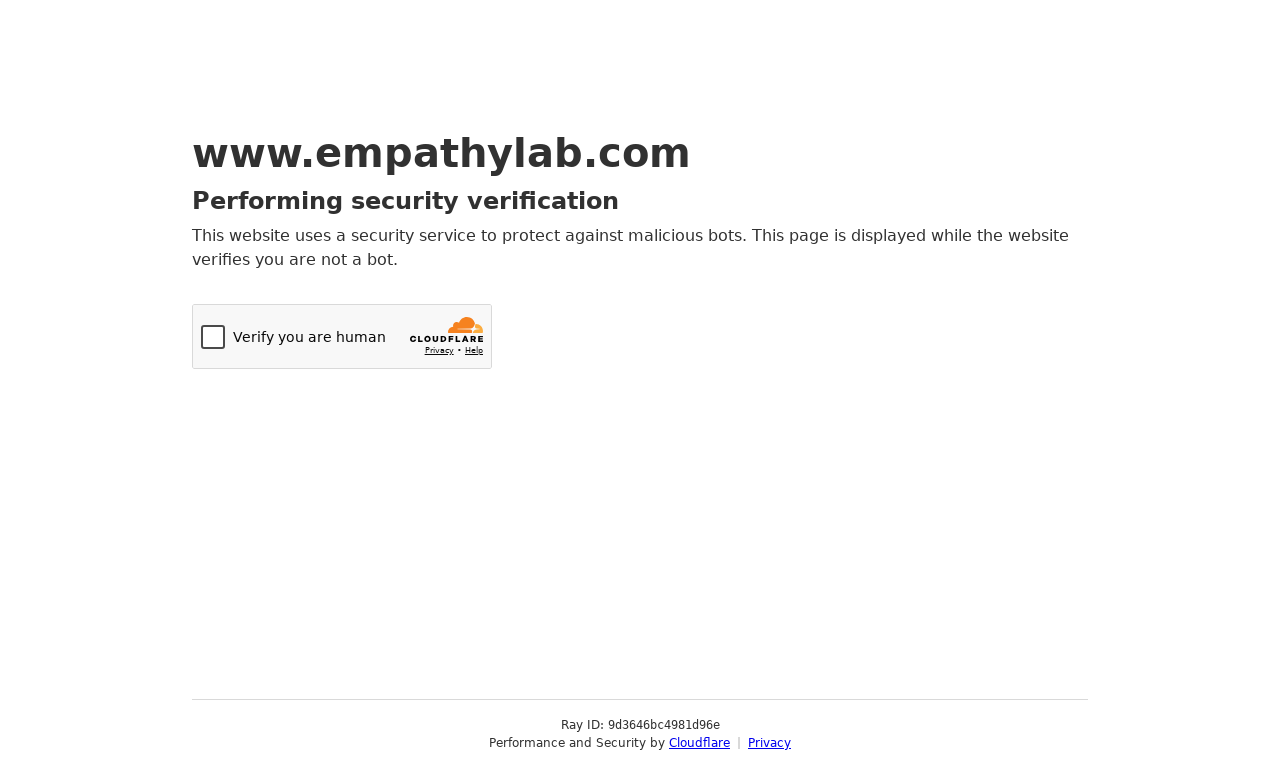

Verified hamburger menu is hidden on desktop layout
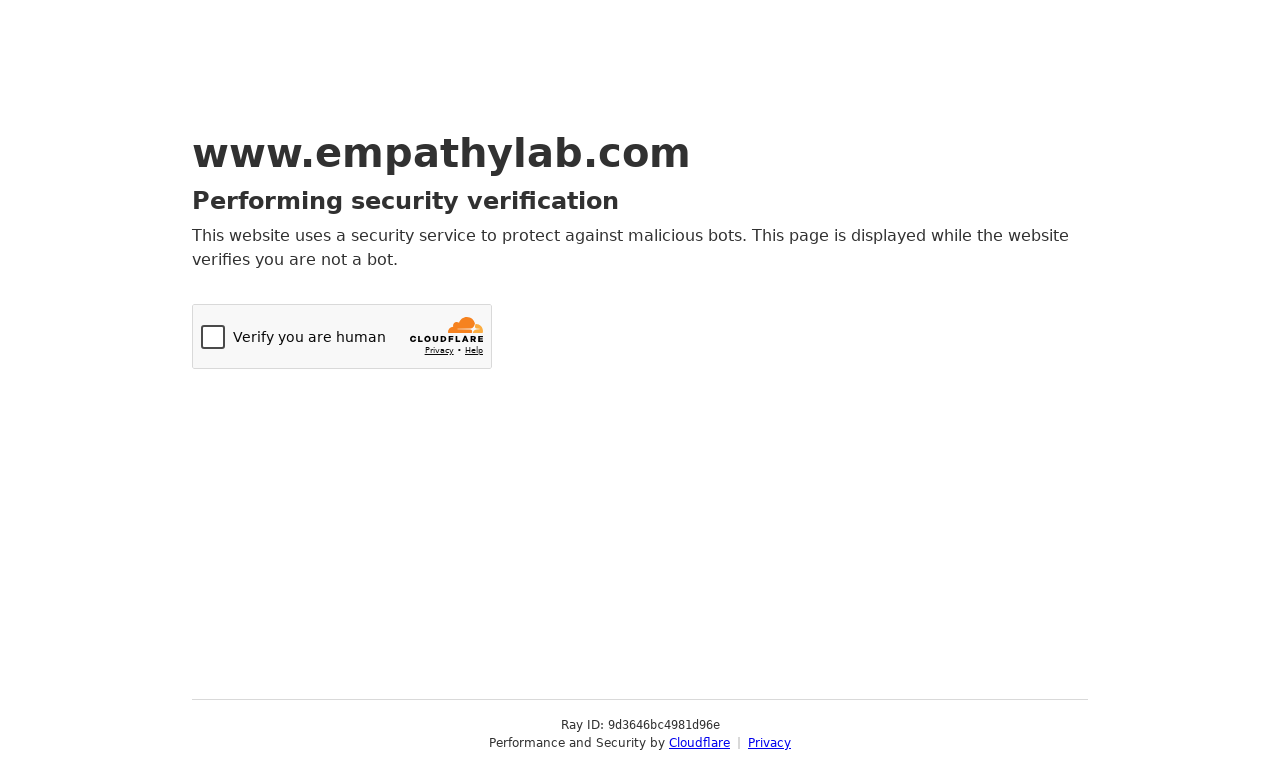

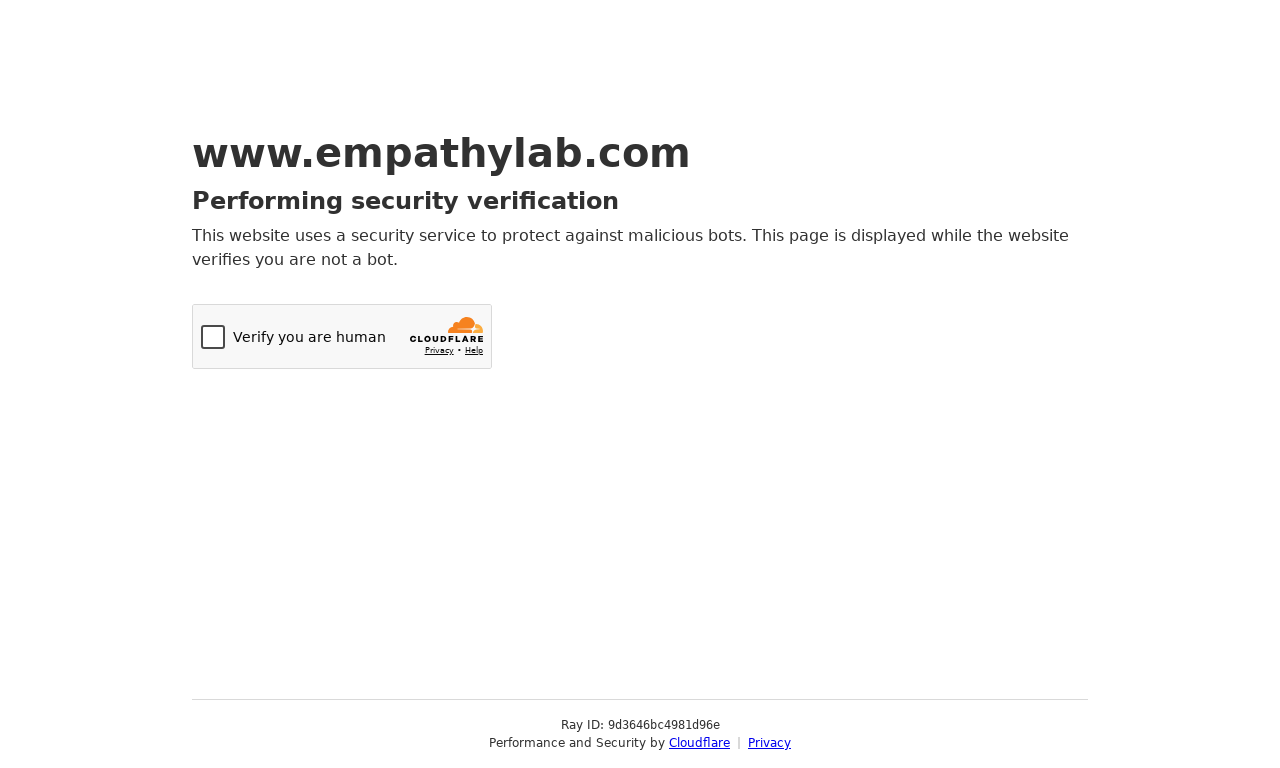